Navigates to an online grocery store and adds multiple specific items (Cucumber, Brocolli, Beetroot, Carrot) to the cart by clicking their respective "Add to Cart" buttons

Starting URL: https://rahulshettyacademy.com/seleniumPractise/

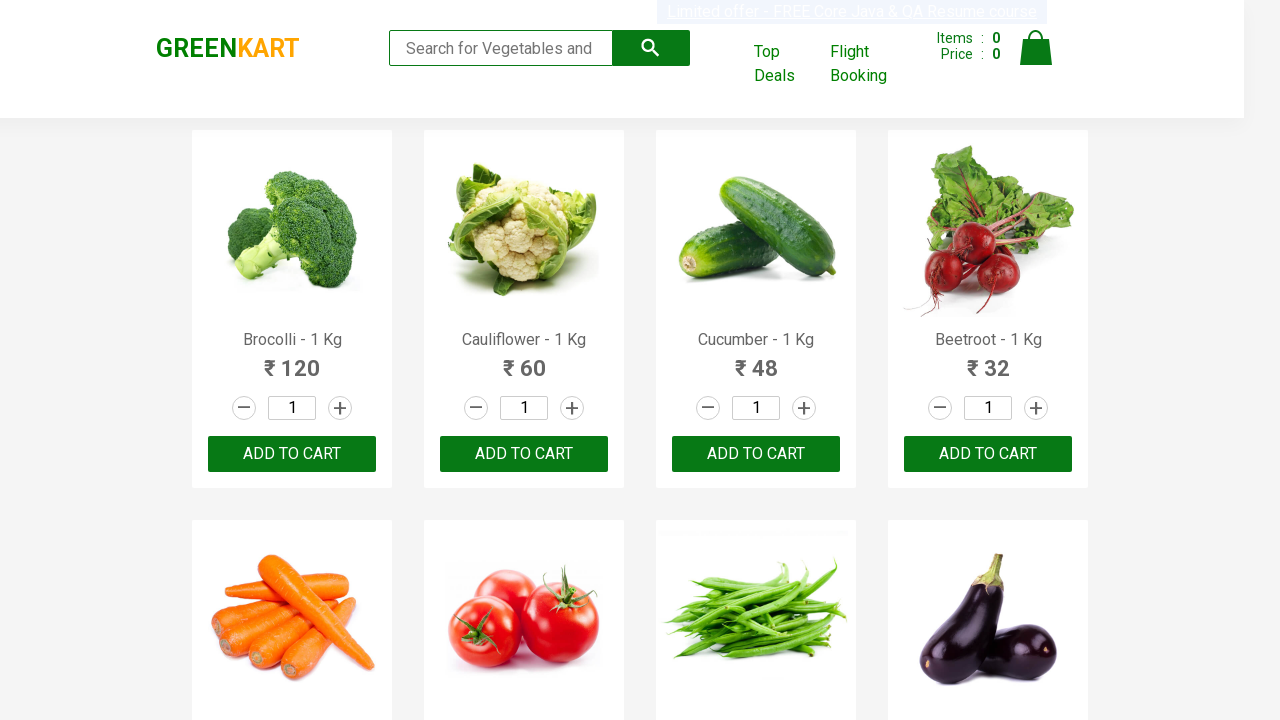

Waited for product names to load on the grocery store page
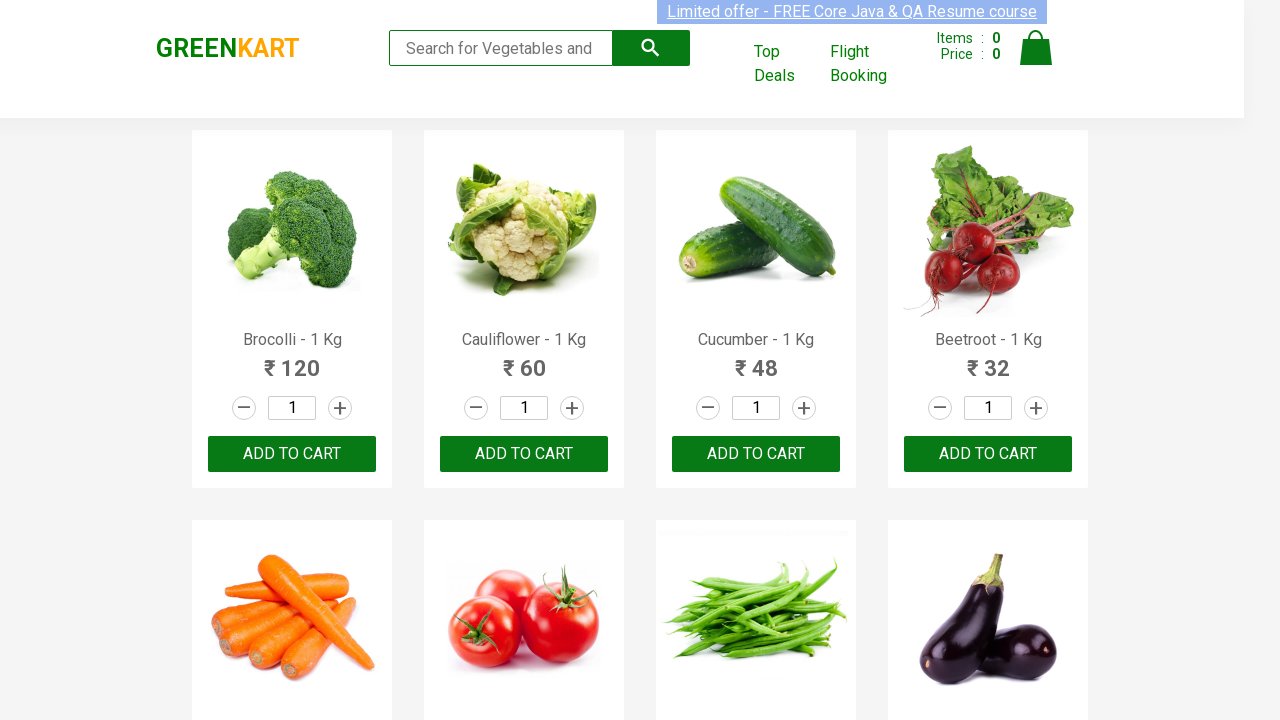

Retrieved all product name elements from the page
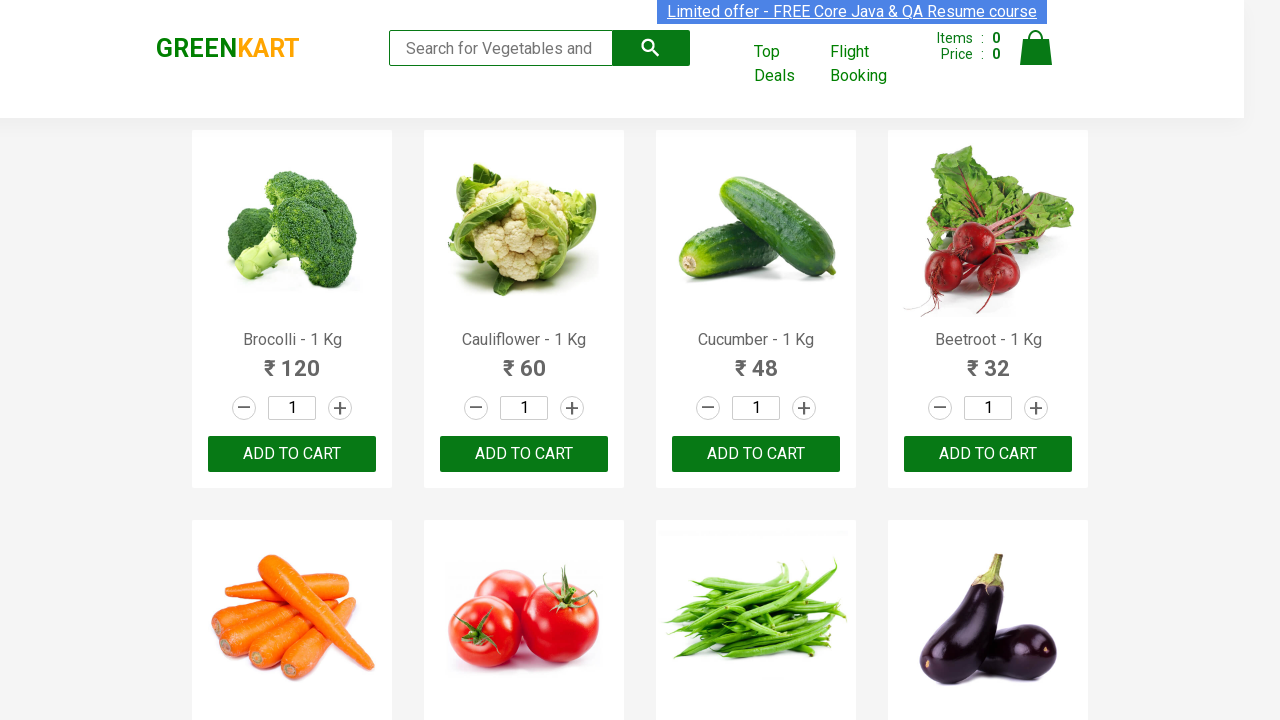

Retrieved all 'Add to Cart' buttons from the page
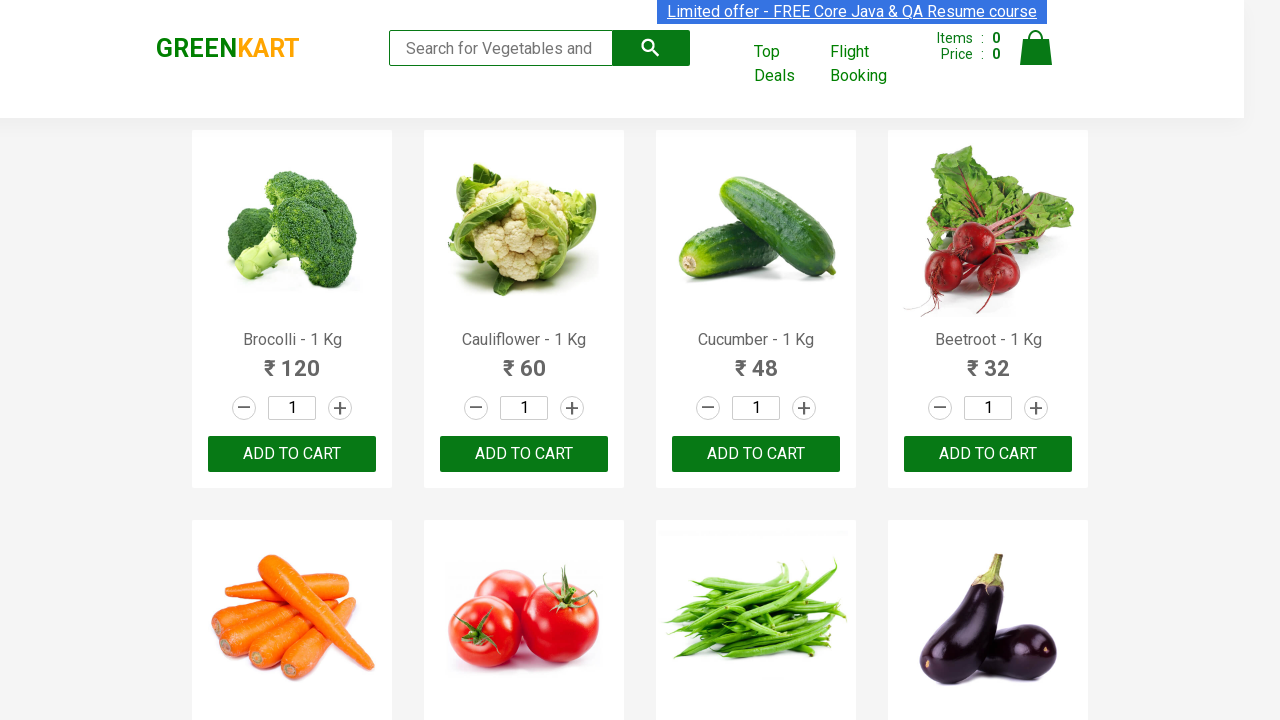

Clicked 'Add to Cart' button for Brocolli at (292, 454) on xpath=//div[@class='product-action']/button >> nth=0
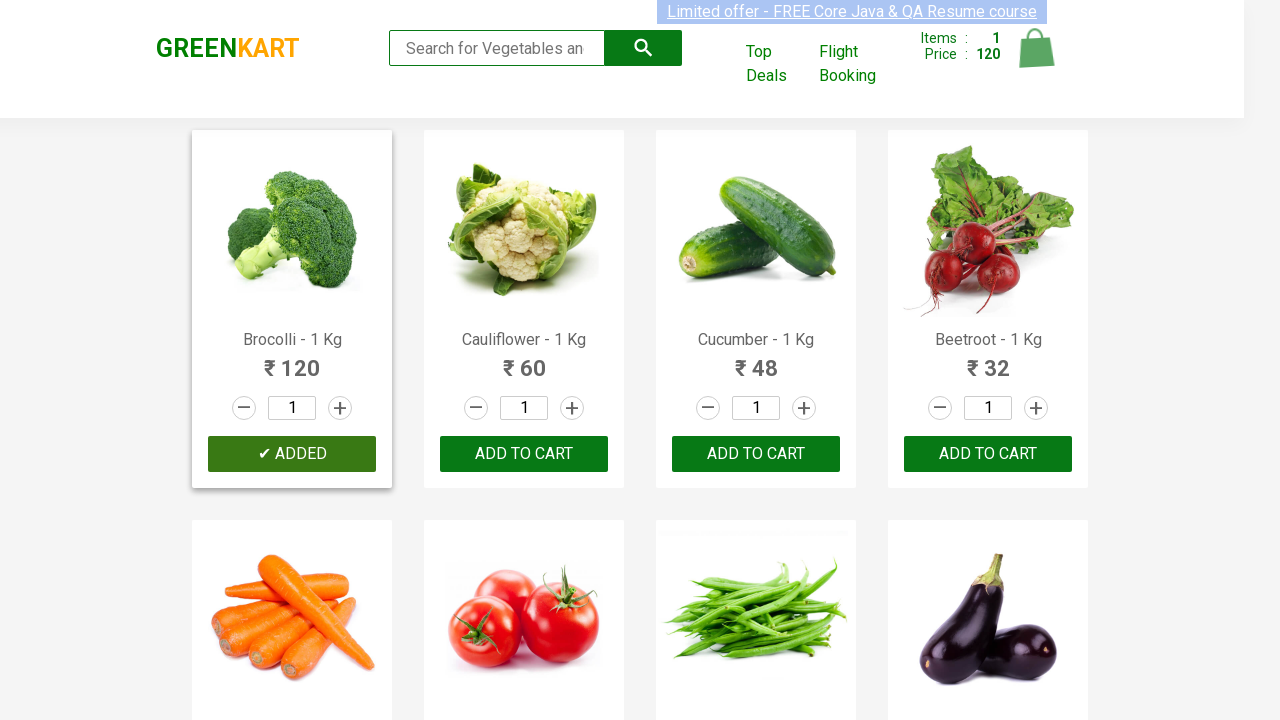

Clicked 'Add to Cart' button for Cucumber at (756, 454) on xpath=//div[@class='product-action']/button >> nth=2
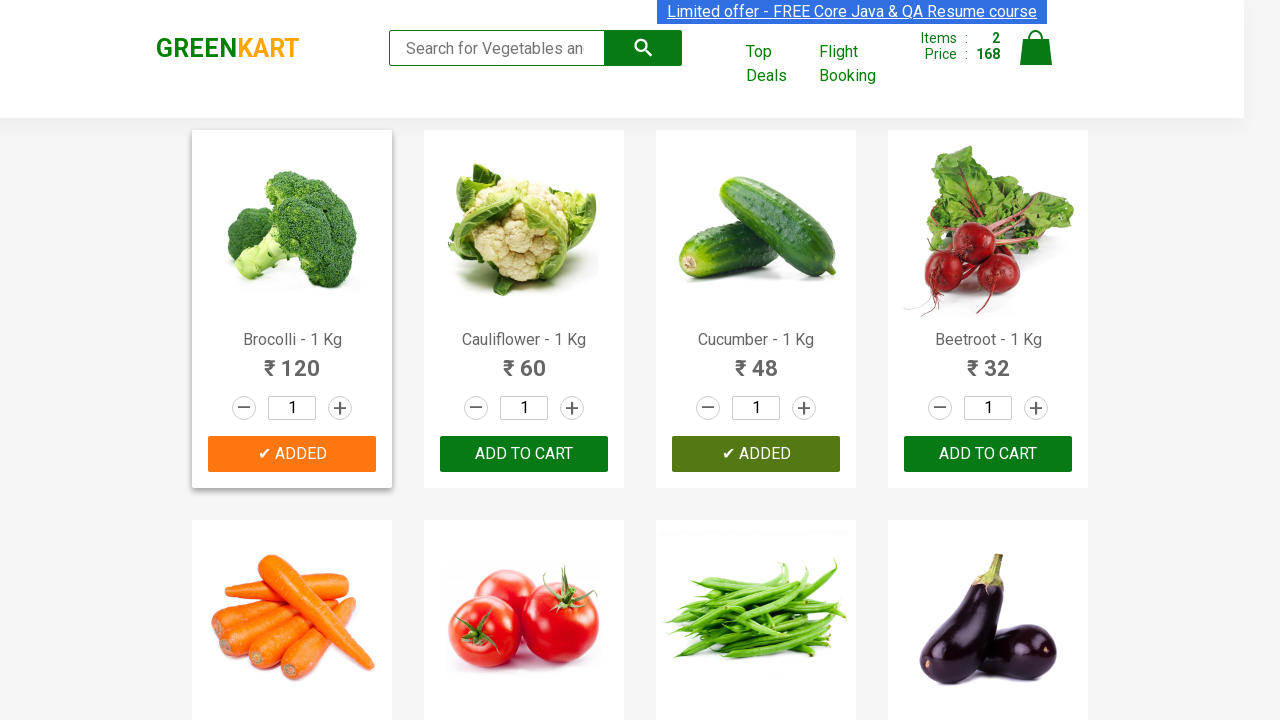

Clicked 'Add to Cart' button for Beetroot at (988, 454) on xpath=//div[@class='product-action']/button >> nth=3
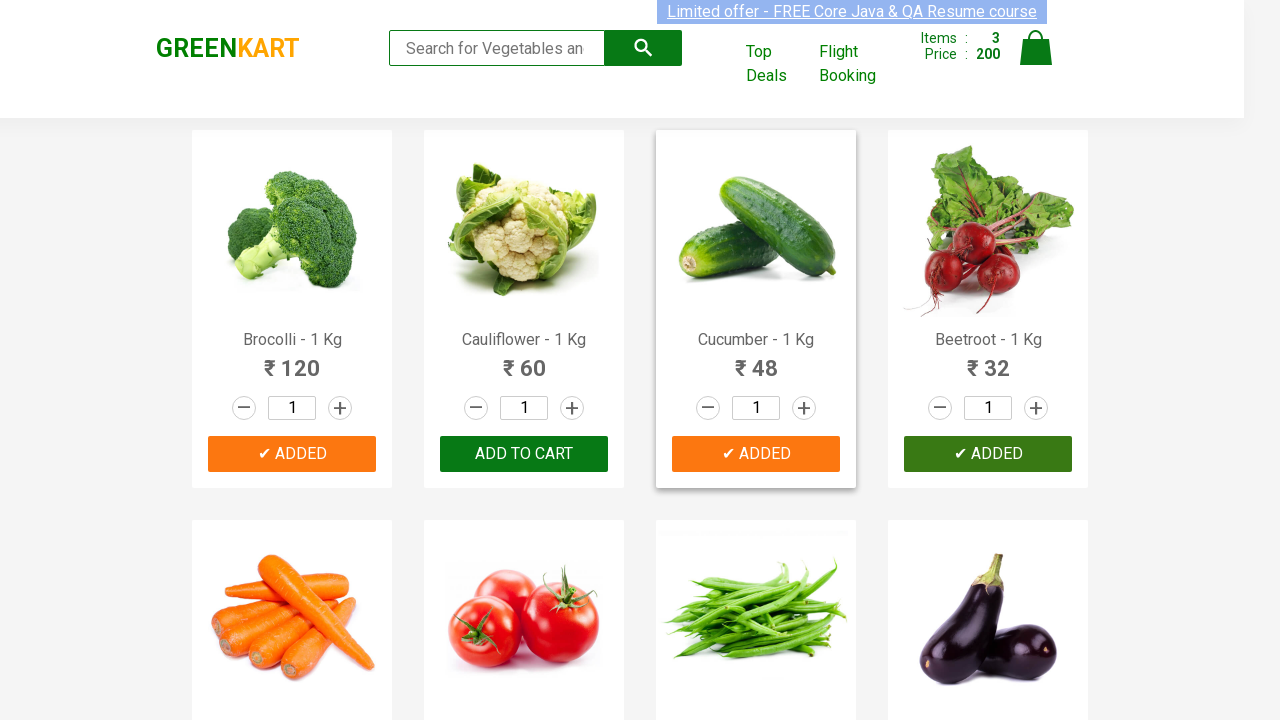

Clicked 'Add to Cart' button for Carrot at (292, 360) on xpath=//div[@class='product-action']/button >> nth=4
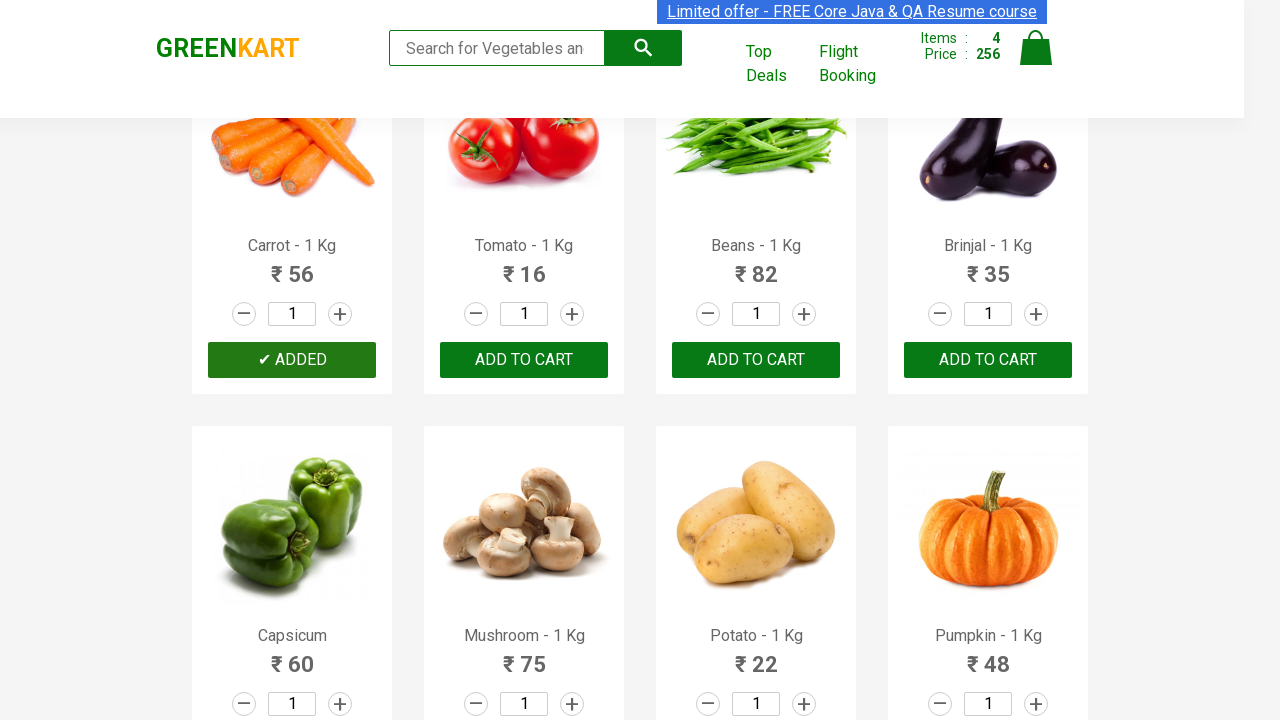

Successfully added all 4 items (Cucumber, Brocolli, Beetroot, Carrot) to the cart
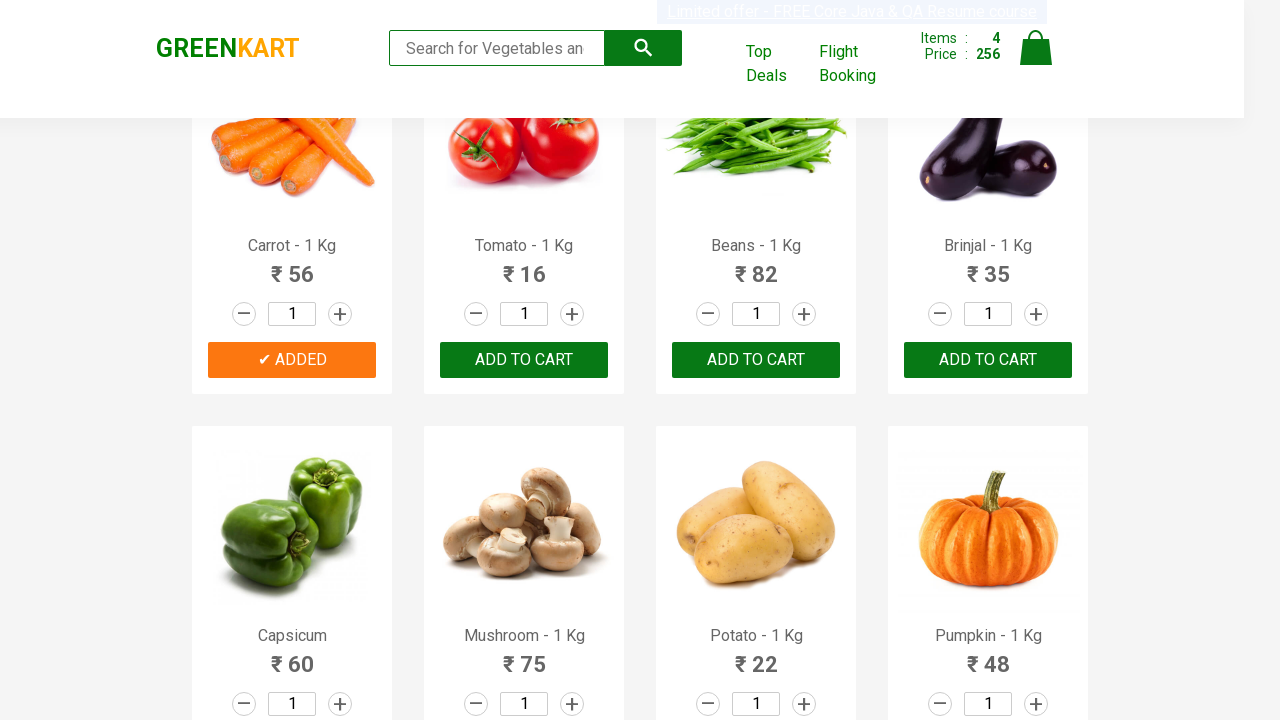

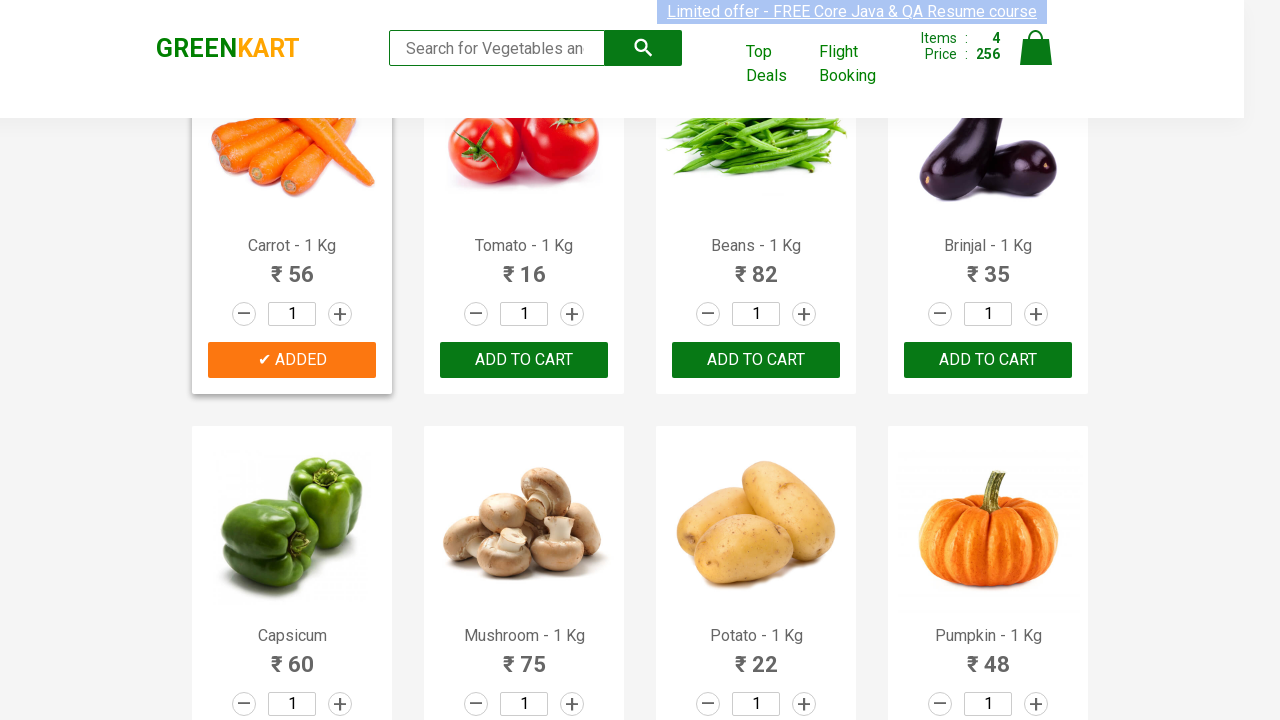